Tests JavaScript alert handling by clicking a button to trigger a confirmation alert and then accepting it

Starting URL: http://www.tizag.com/javascriptT/javascriptalert.php

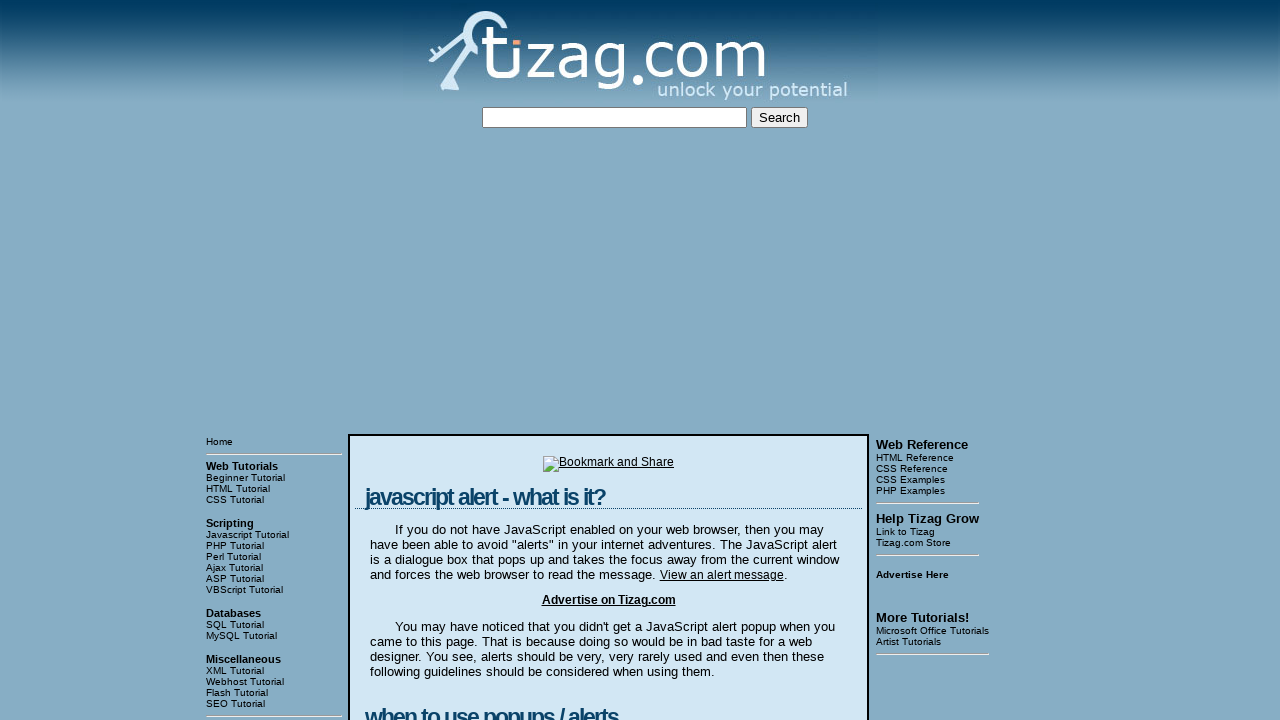

Clicked the Confirmation Alert button at (428, 361) on input[value='Confirmation Alert']
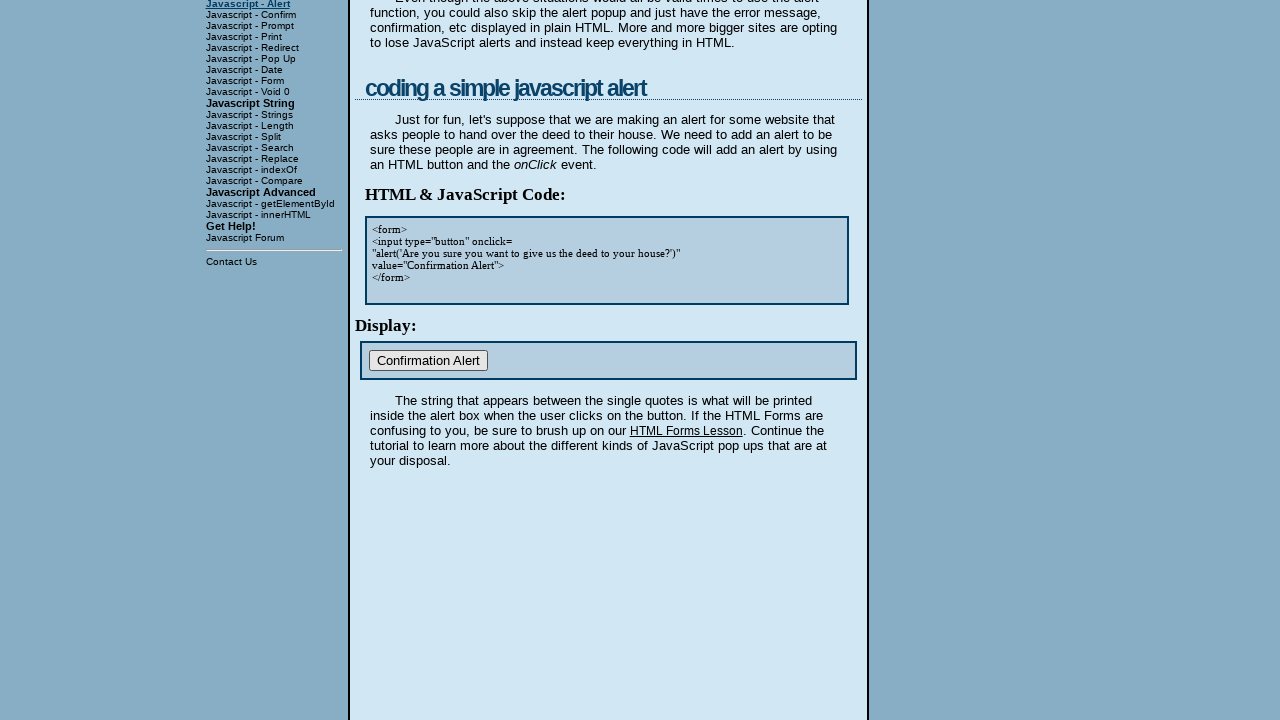

Set up dialog handler to accept confirmation
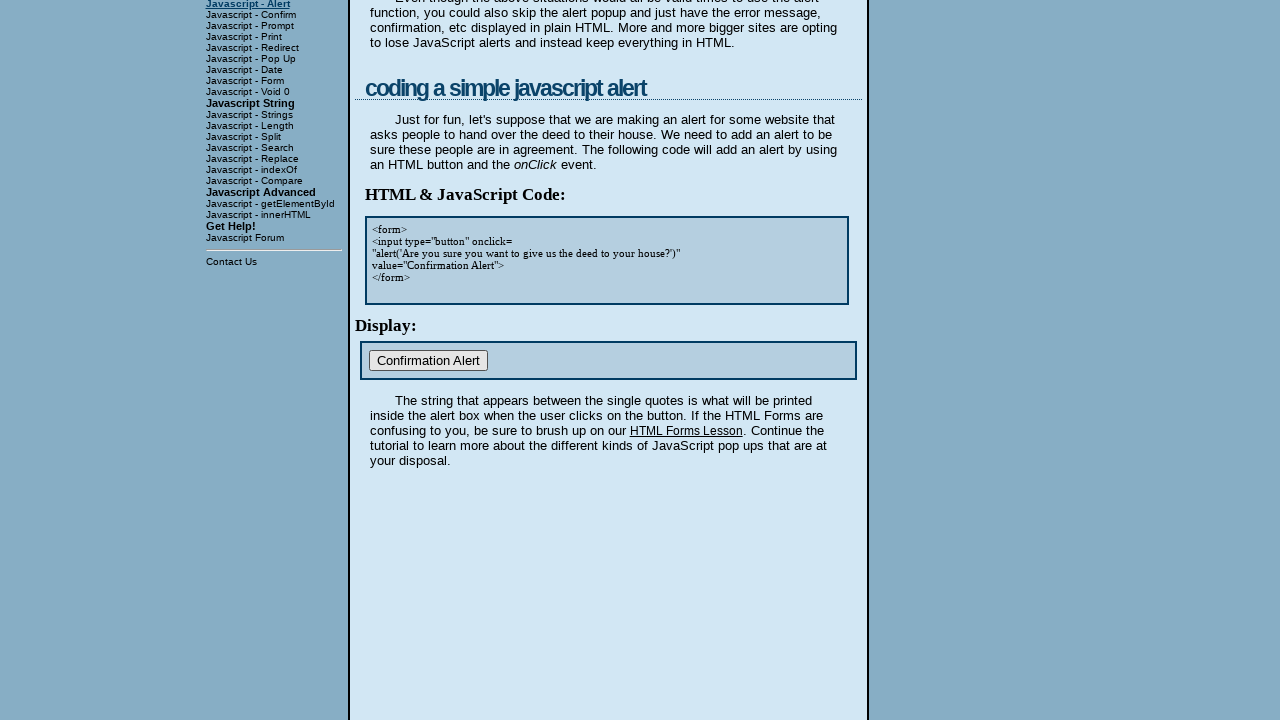

Registered dialog handler to print and accept alert message
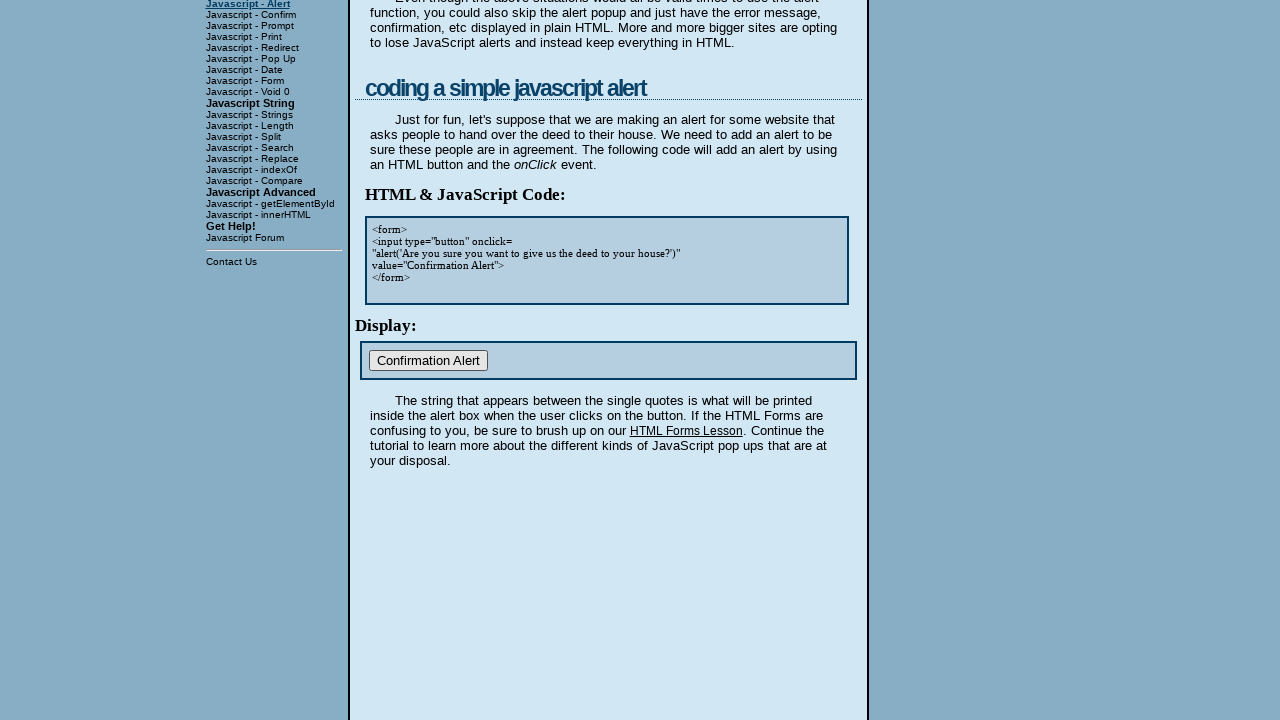

Clicked the Confirmation Alert button to trigger the dialog at (428, 361) on input[value='Confirmation Alert']
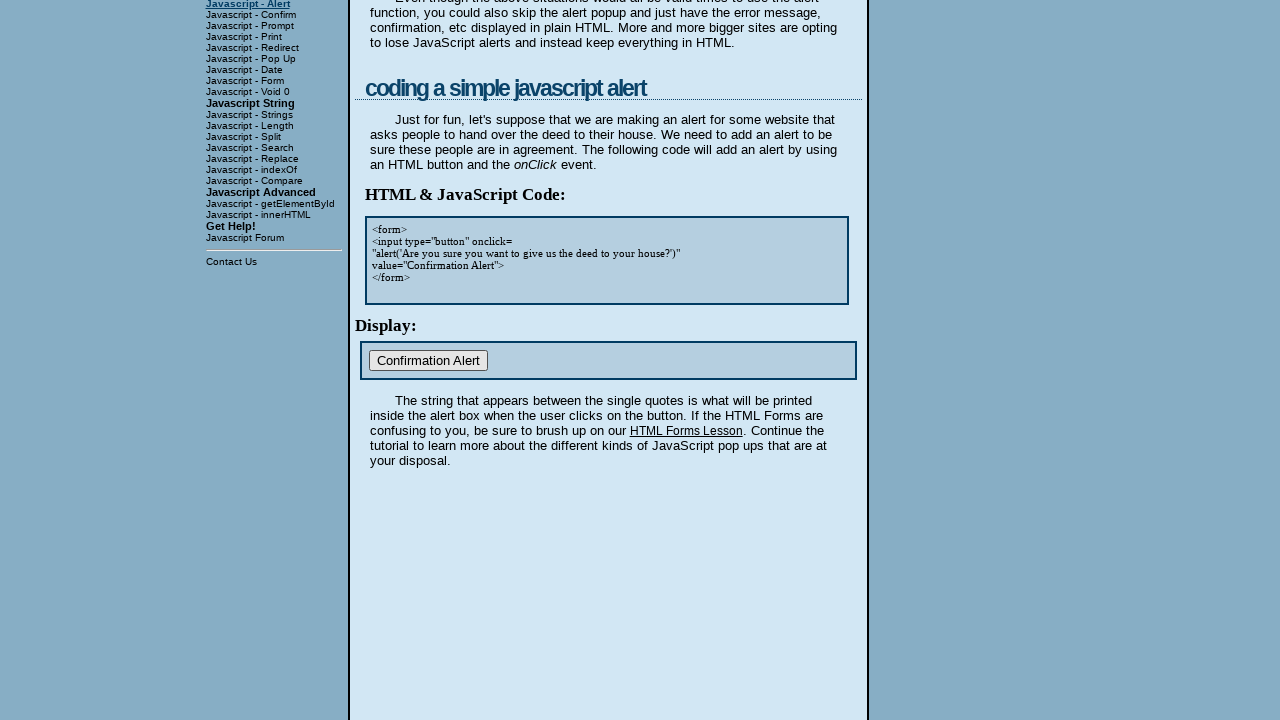

Waited for dialog interaction to complete
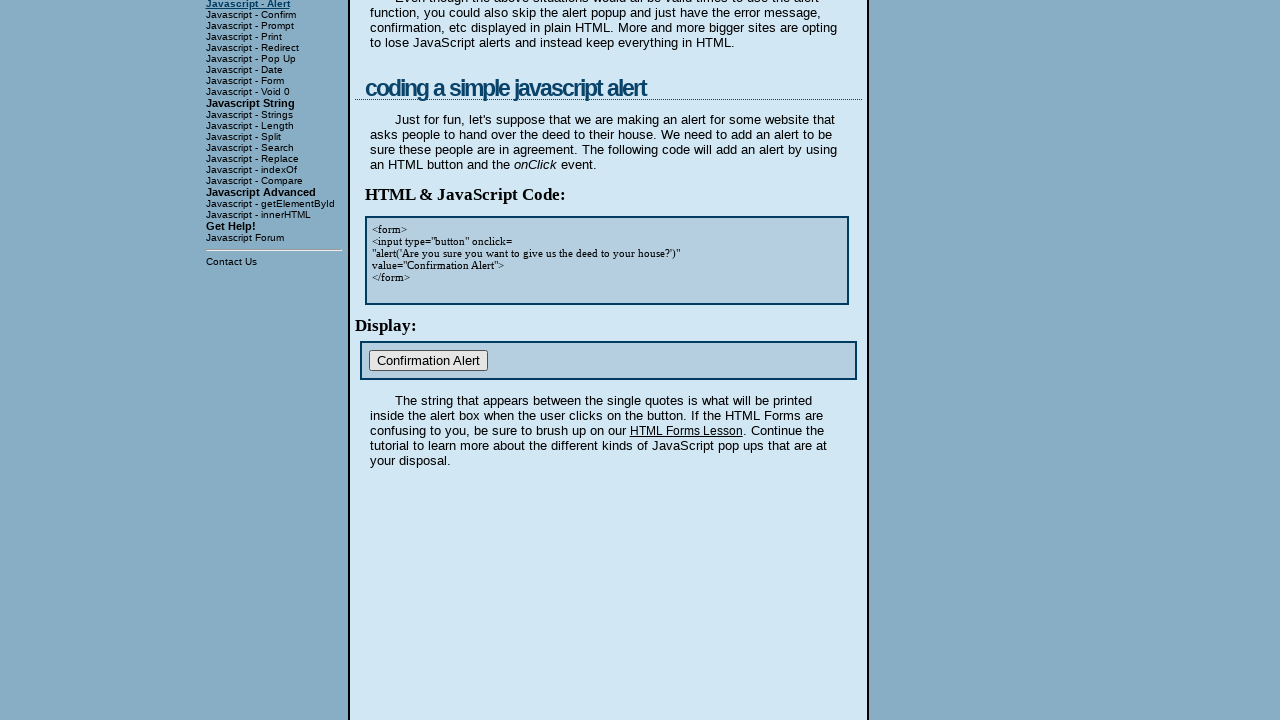

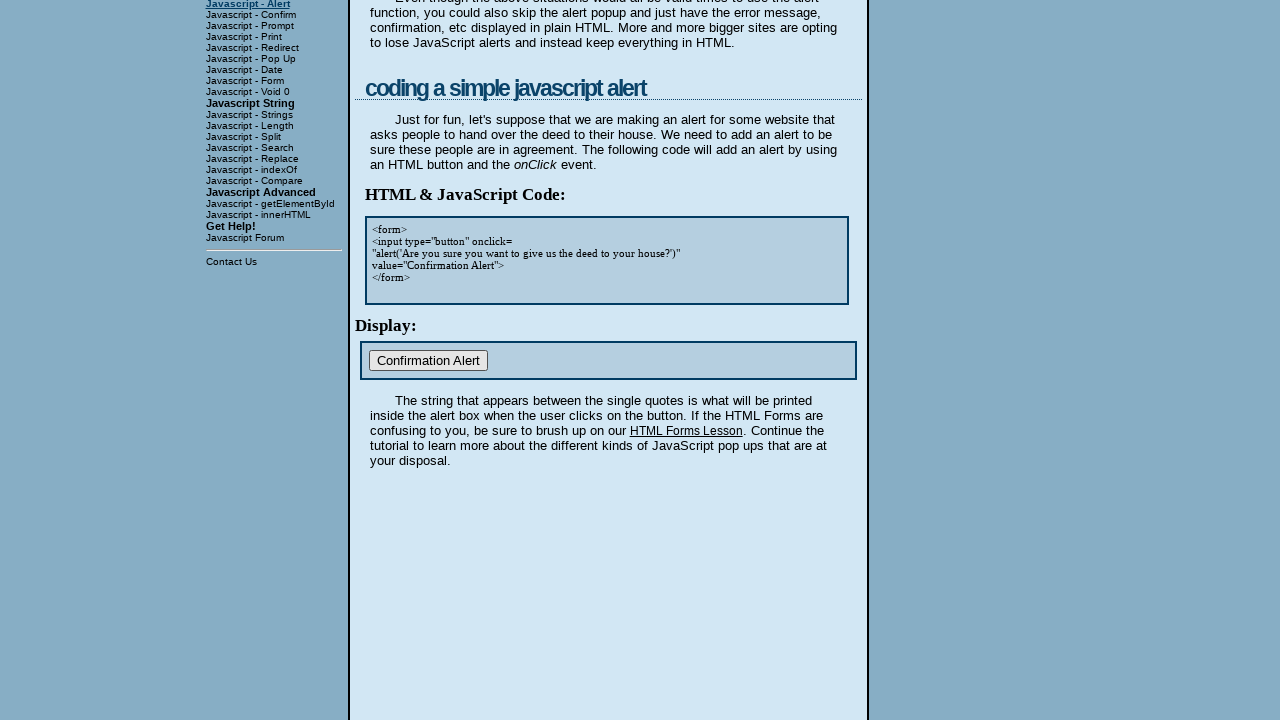